Tests that clicking login with empty credentials displays an error message

Starting URL: https://the-internet.herokuapp.com/login

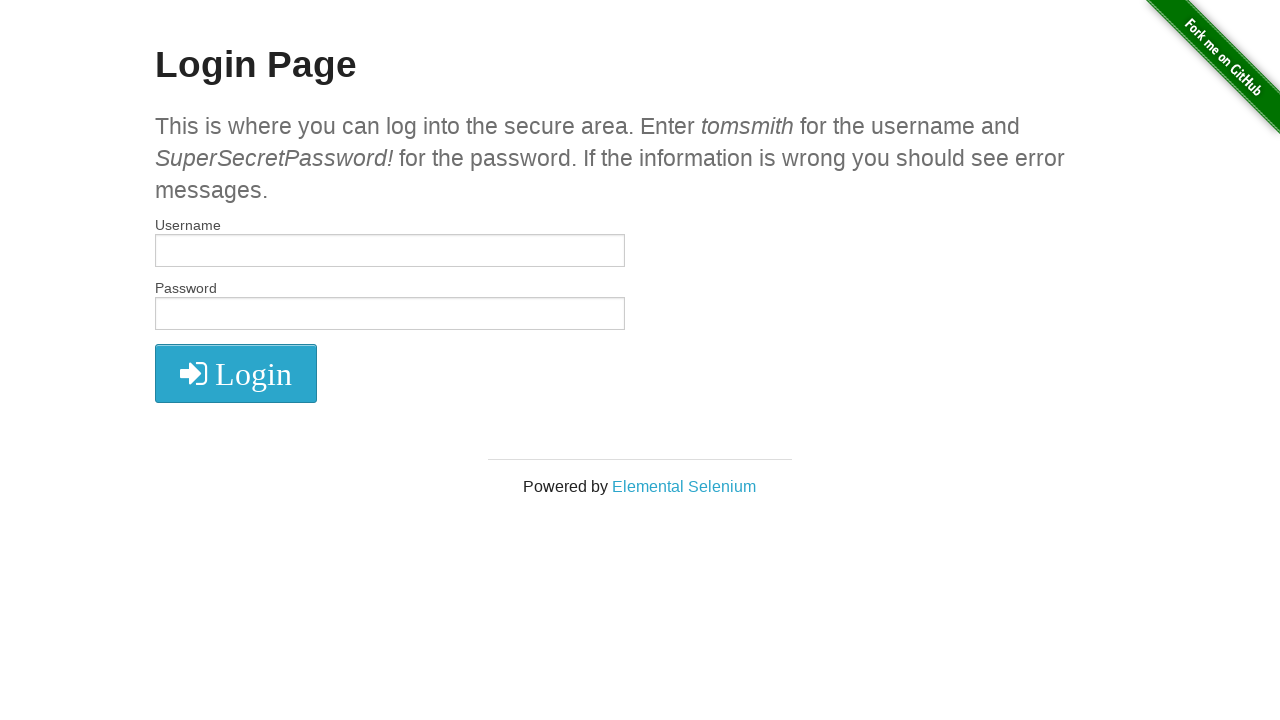

Navigated to login page
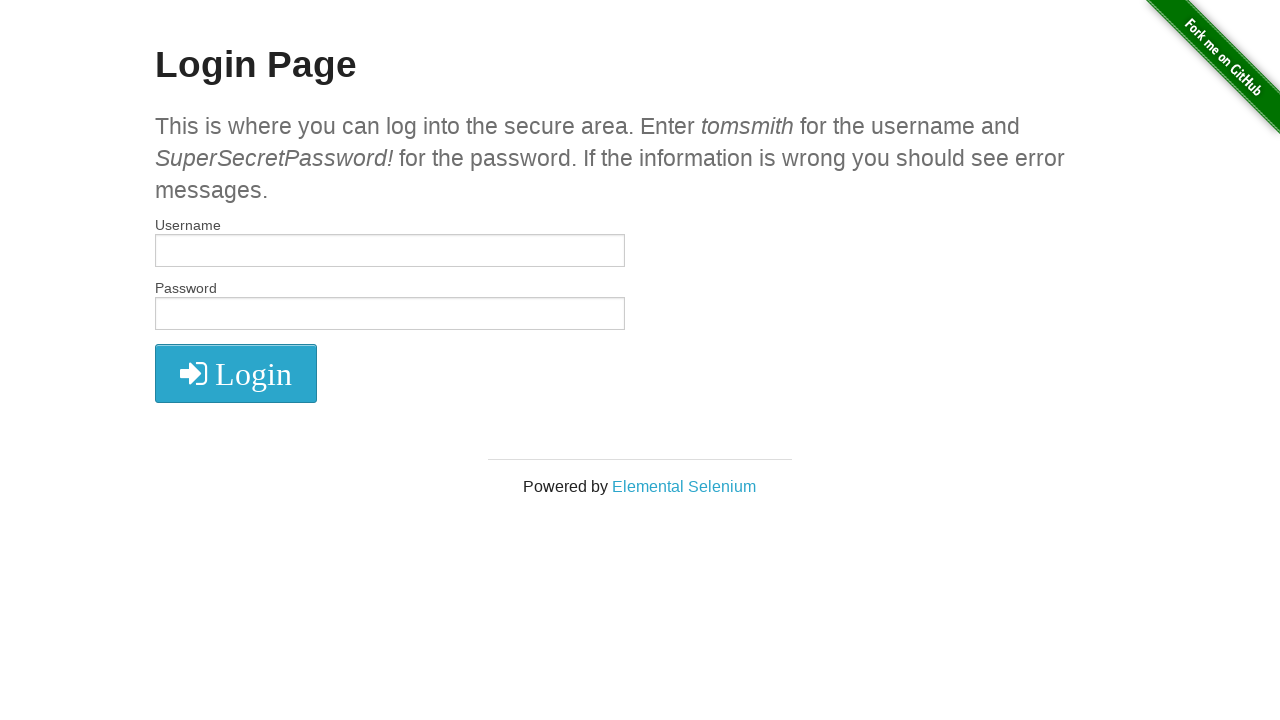

Clicked login button with empty credentials at (236, 374) on xpath=//i[@class="fa fa-2x fa-sign-in"]
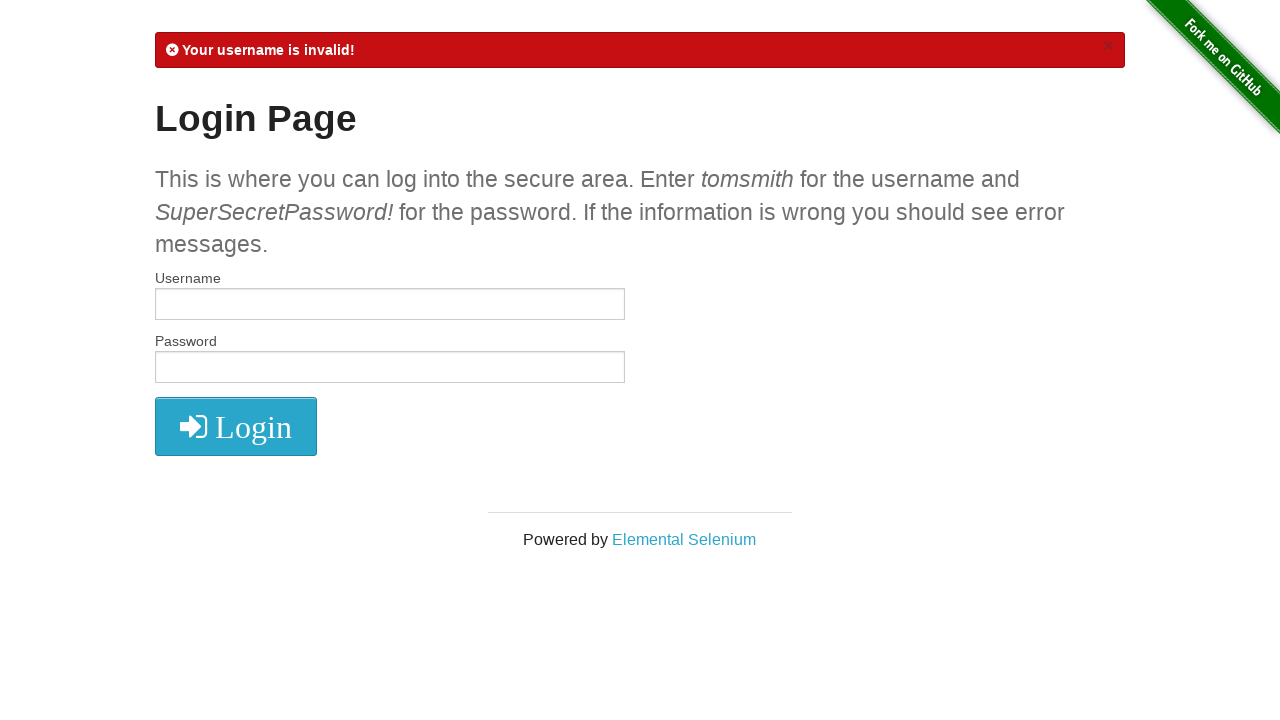

Located error message element
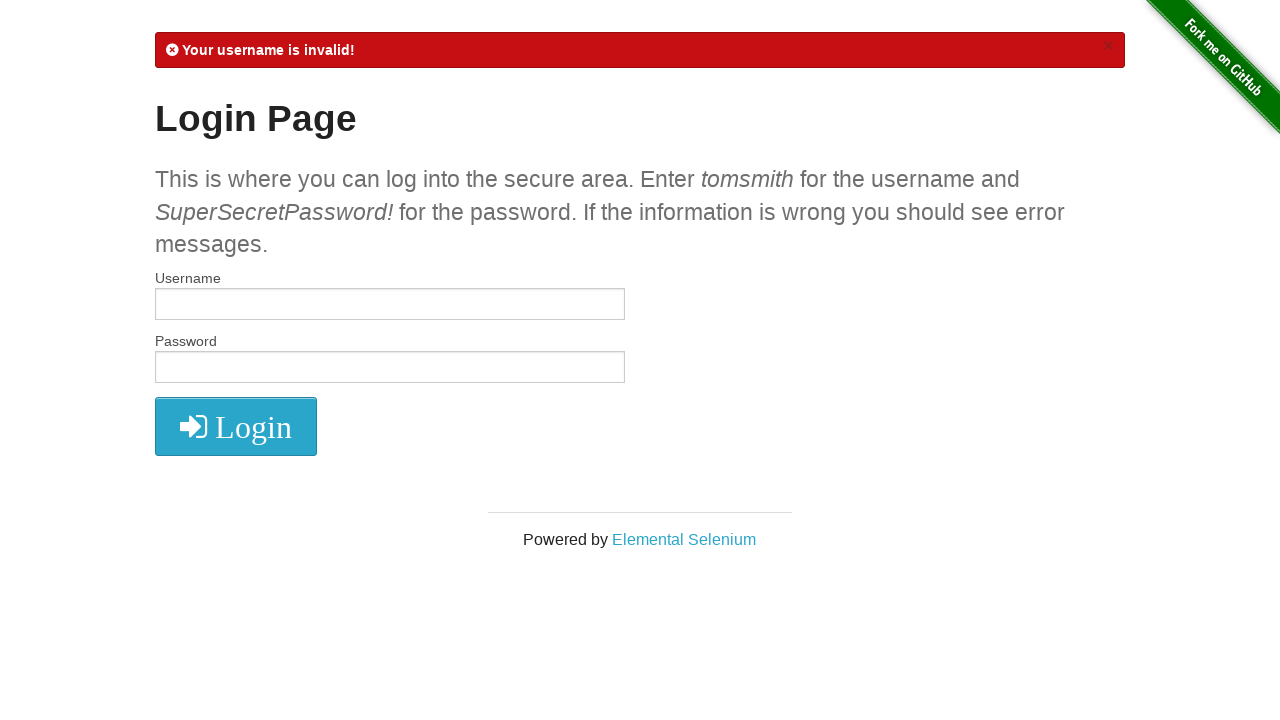

Error message element loaded and visible
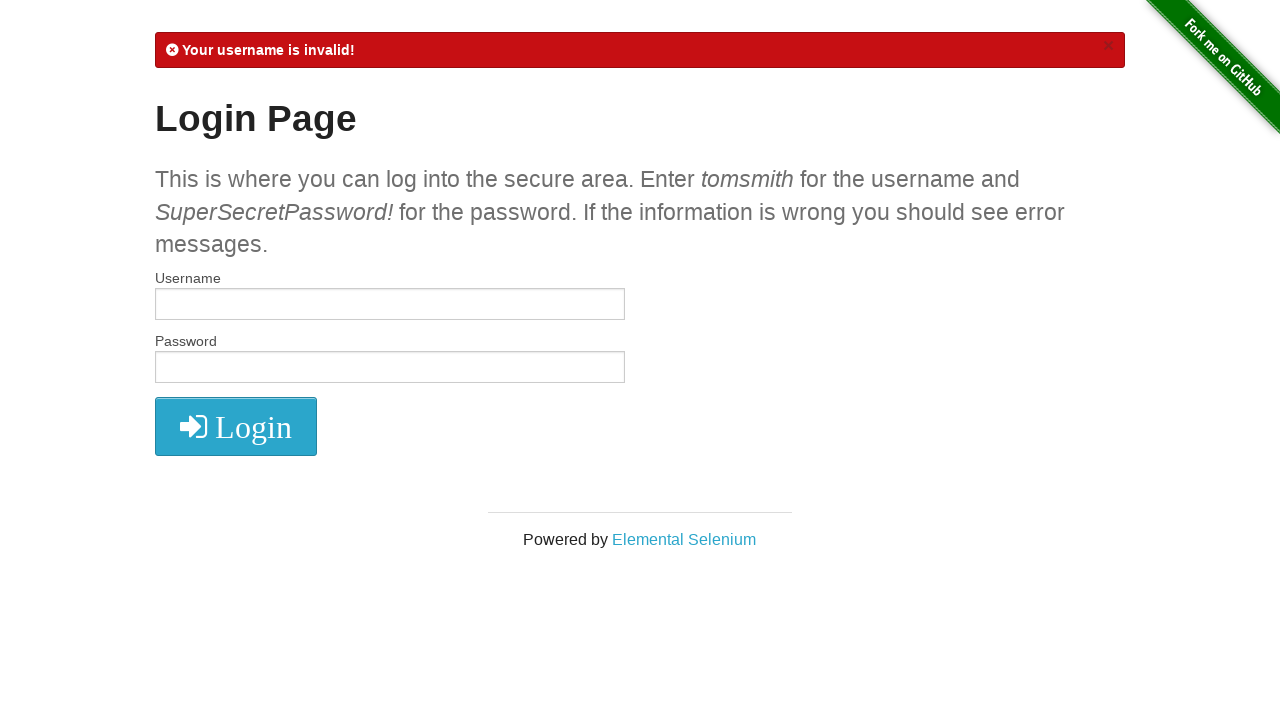

Verified error message is displayed
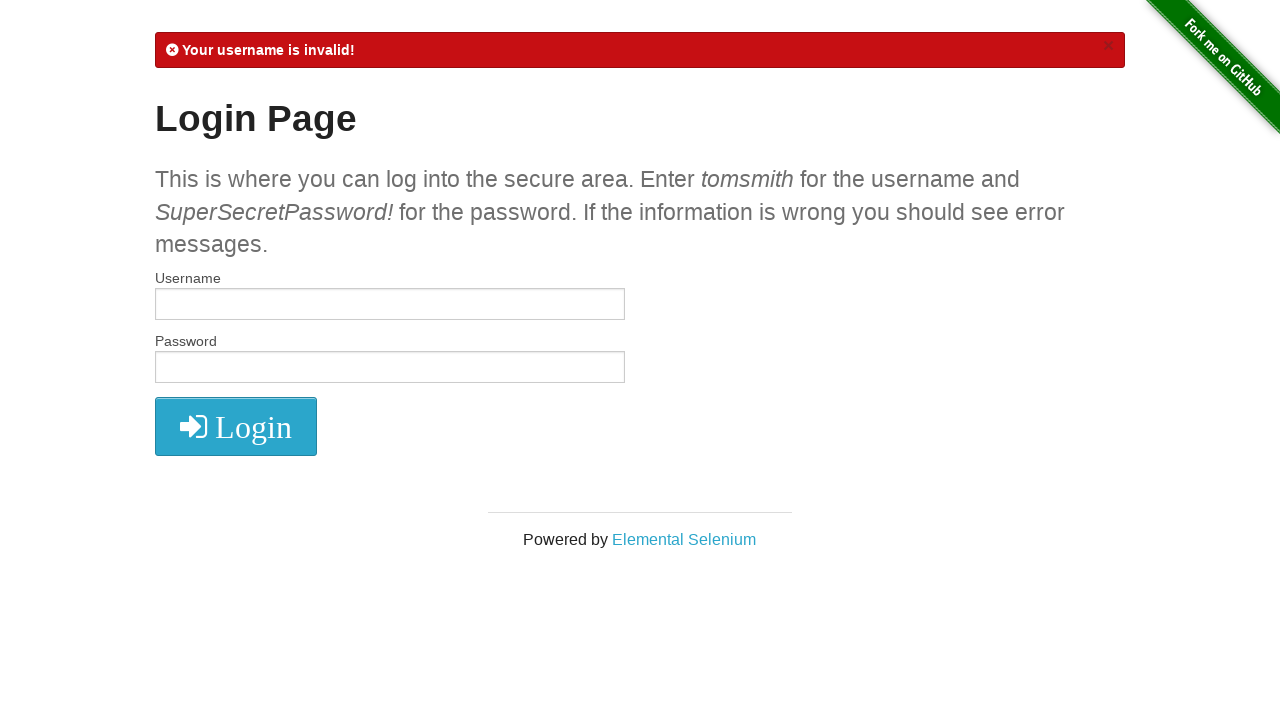

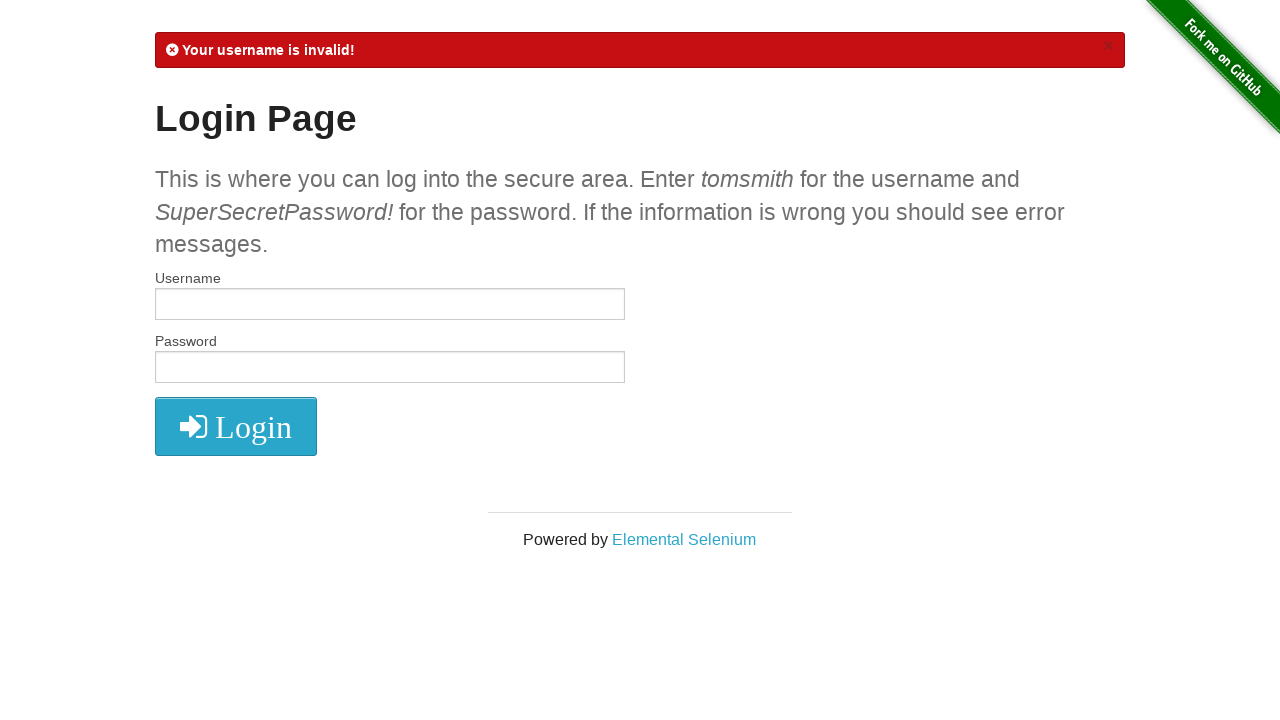